Tests the "Forgot Login Info" form with invalid alphabetic characters in the zip code field while other fields have valid data.

Starting URL: https://parabank.parasoft.com/parabank/register.htm

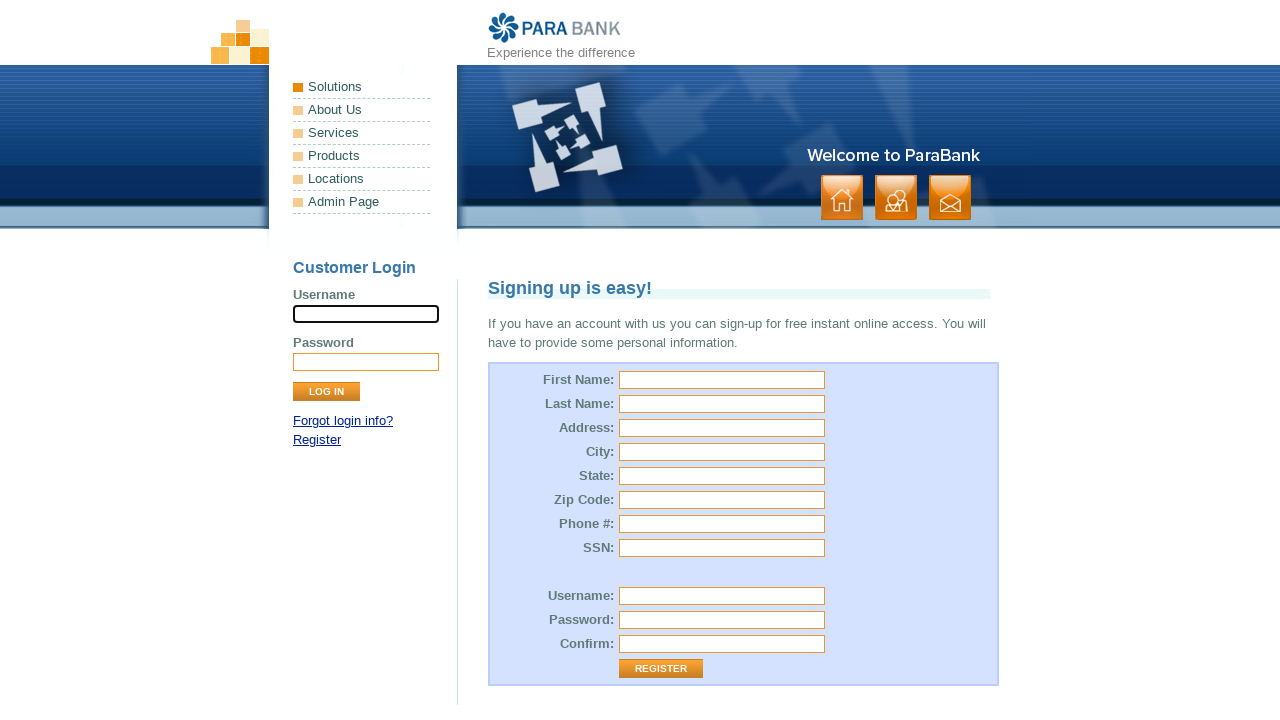

Clicked 'Forgot Login Info' link at (343, 421) on xpath=/html/body/div[1]/div[3]/div[1]/div/p[1]/a
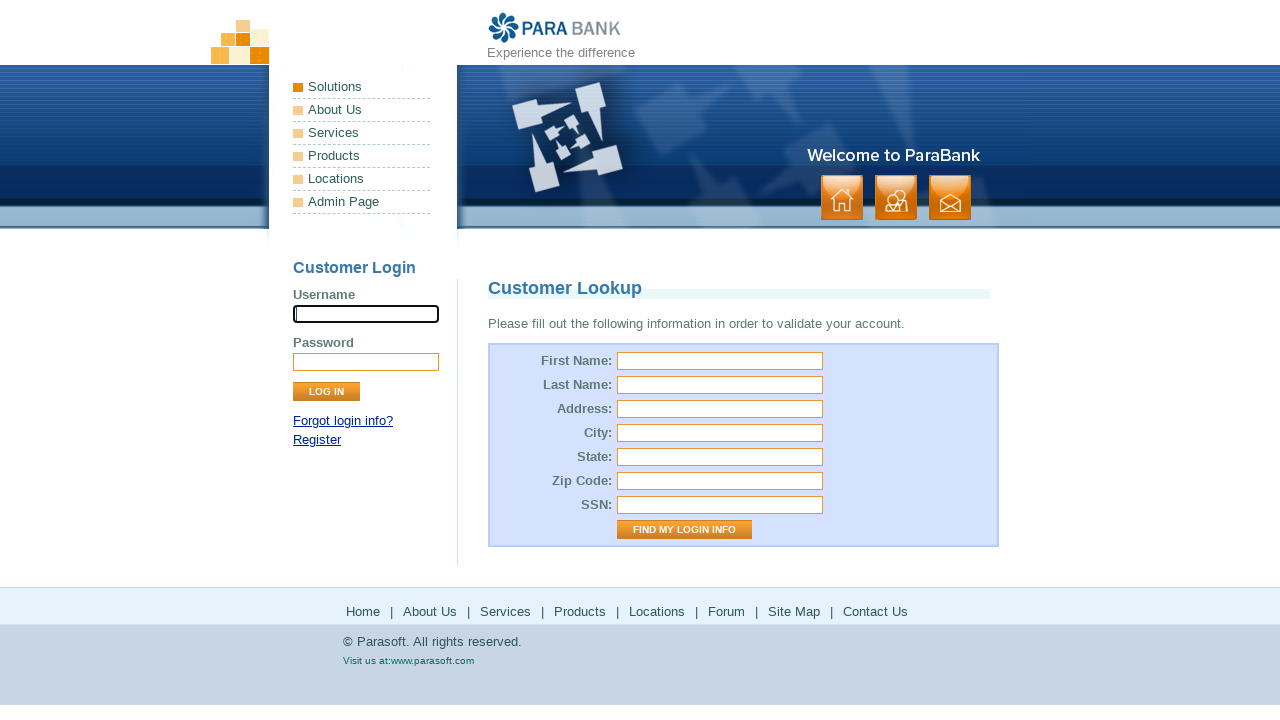

Filled first name field with 'Rushikesh' on #firstName
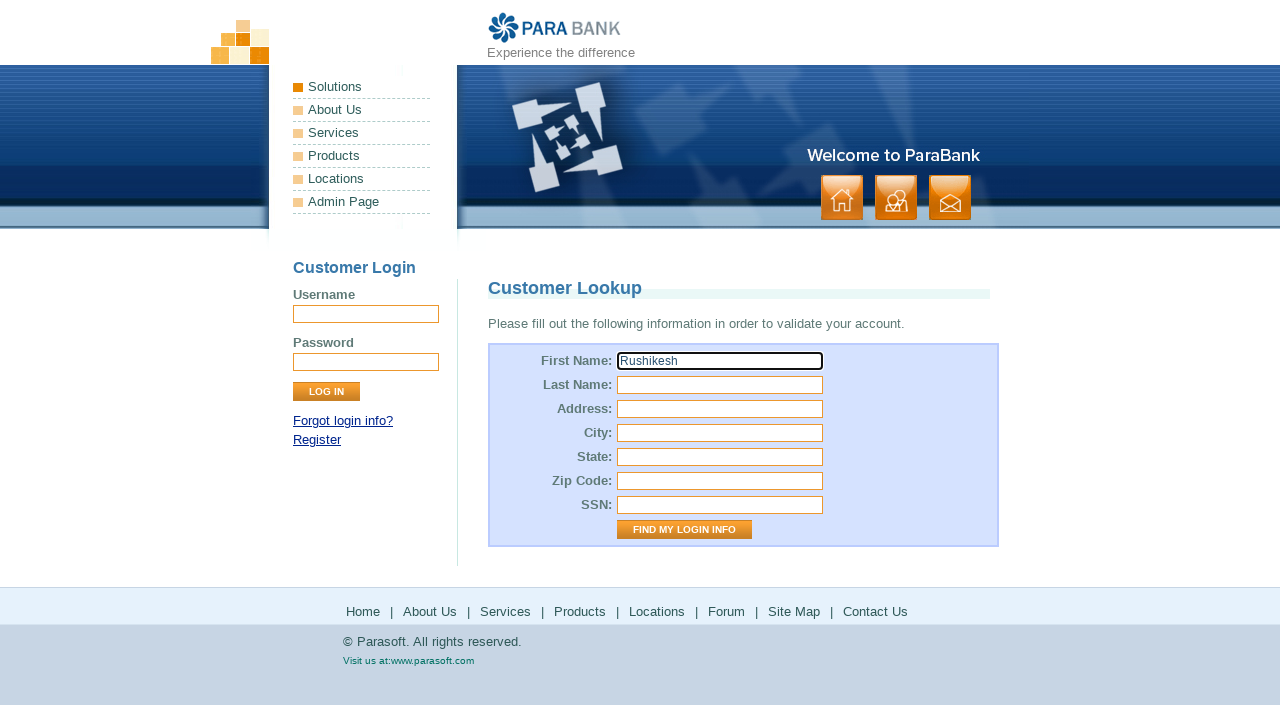

Filled last name field with 'Bansode' on #lastName
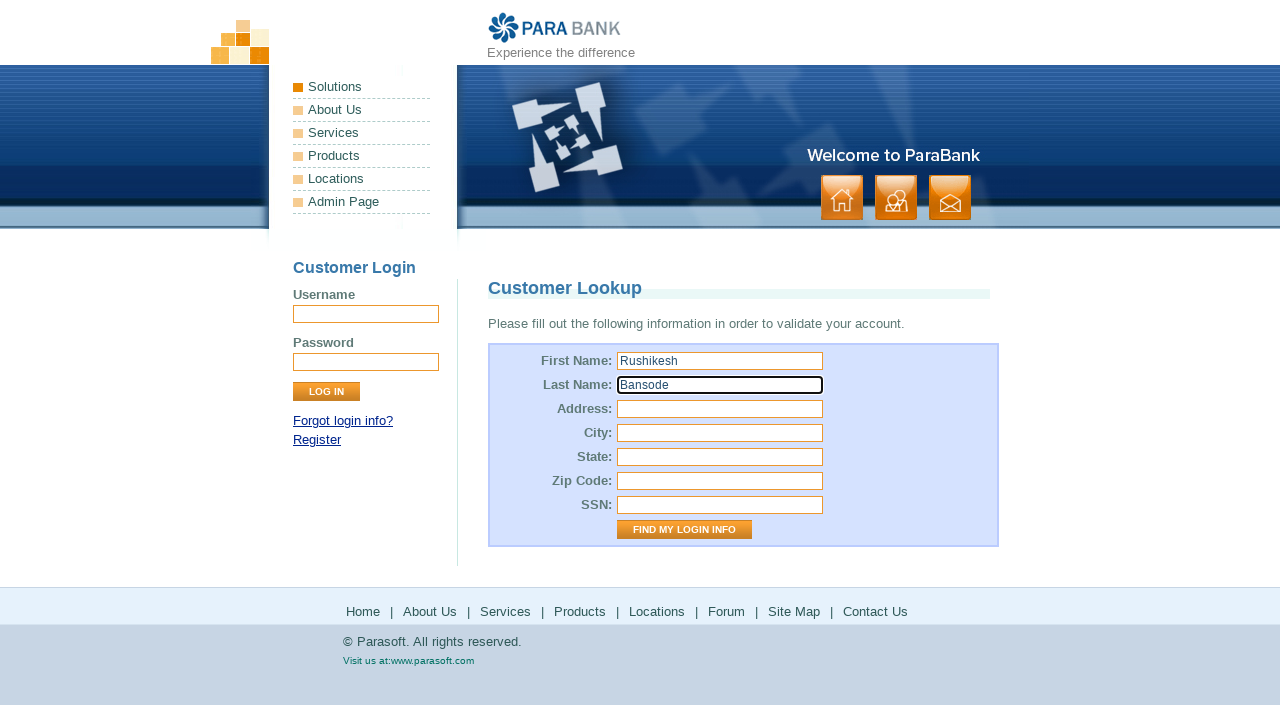

Filled street address field with 'Wagholi' on #address\.street
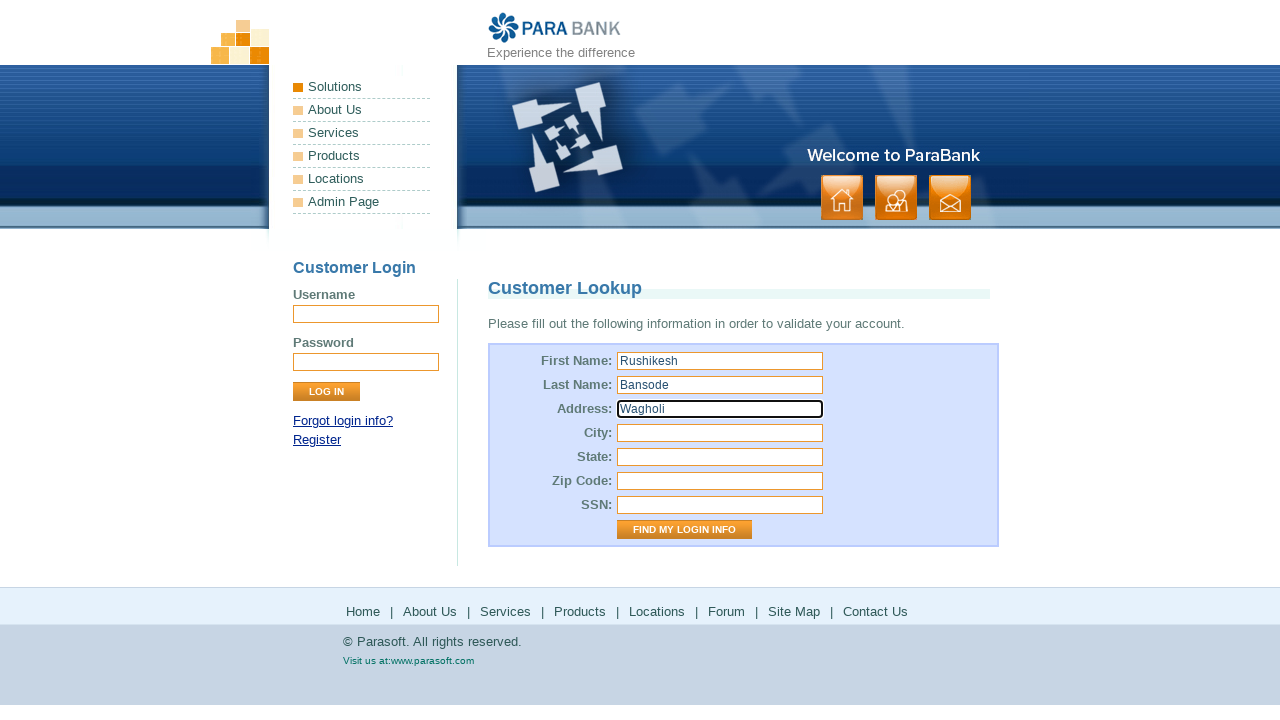

Filled city field with 'Pune' on #address\.city
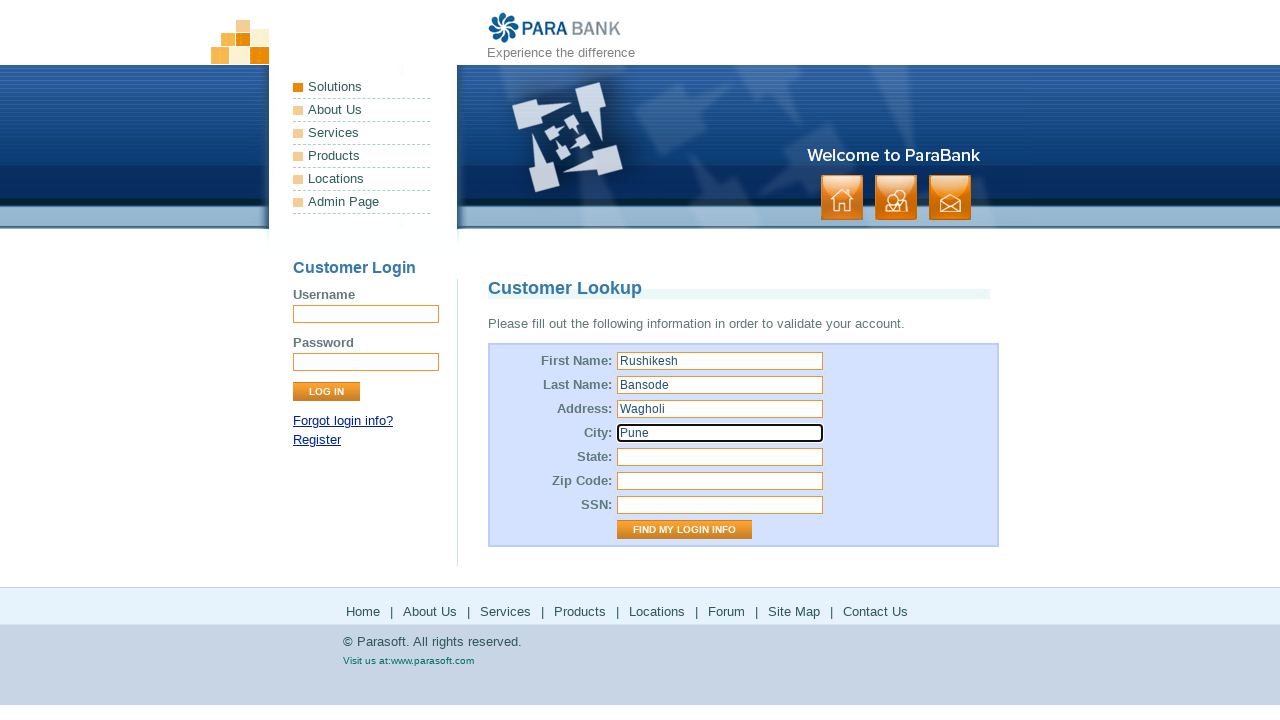

Filled state field with 'Maharastra' on #address\.state
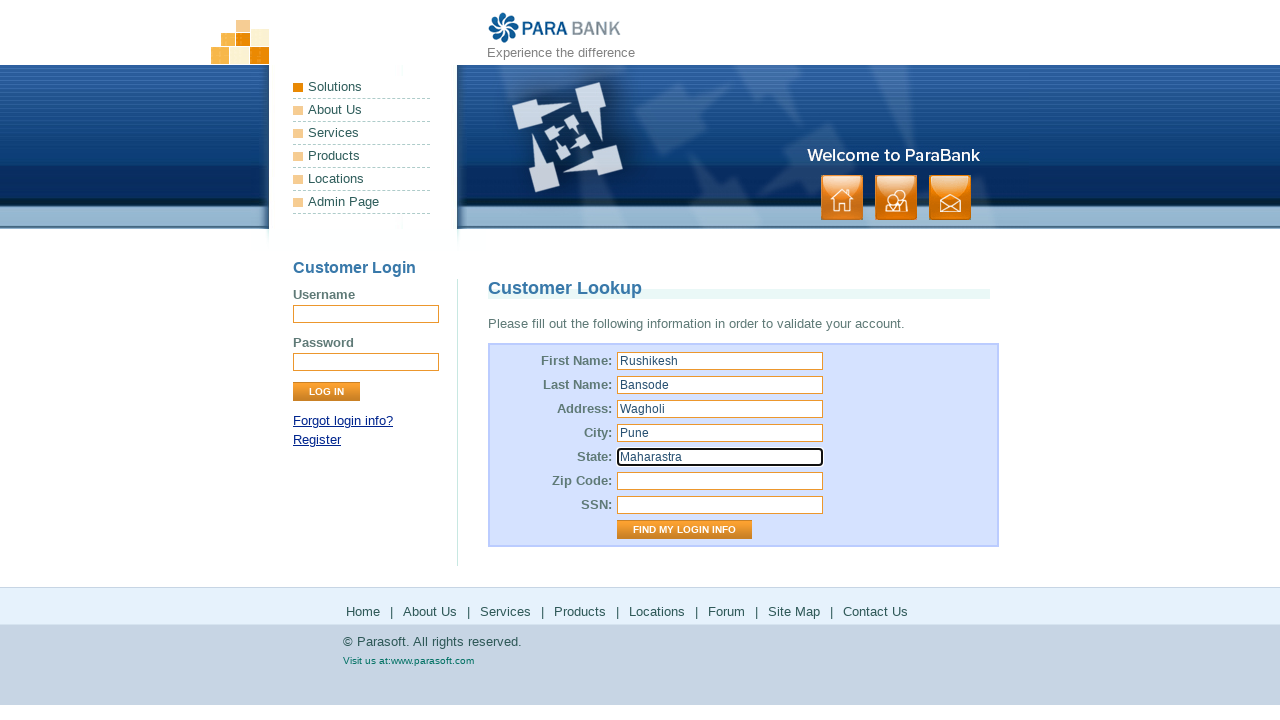

Filled zip code field with invalid alphabetic characters 'ABCDE' on #address\.zipCode
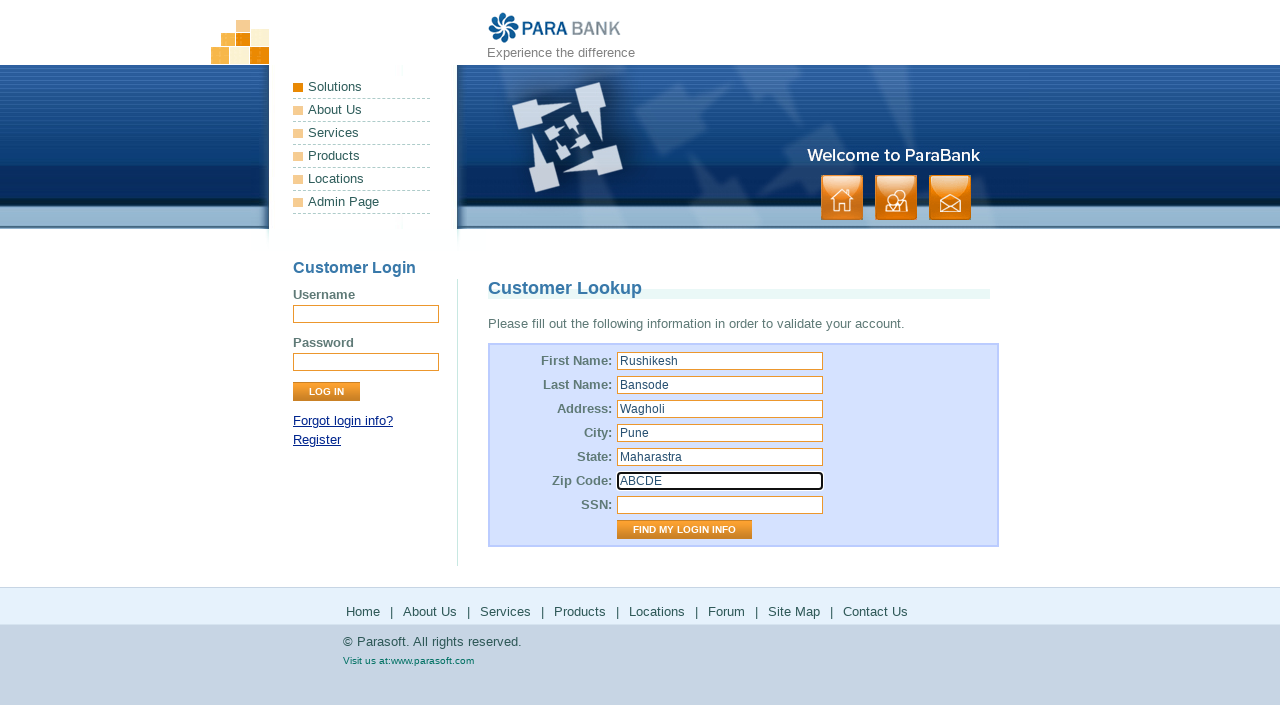

Filled SSN field with '311010127000' on #ssn
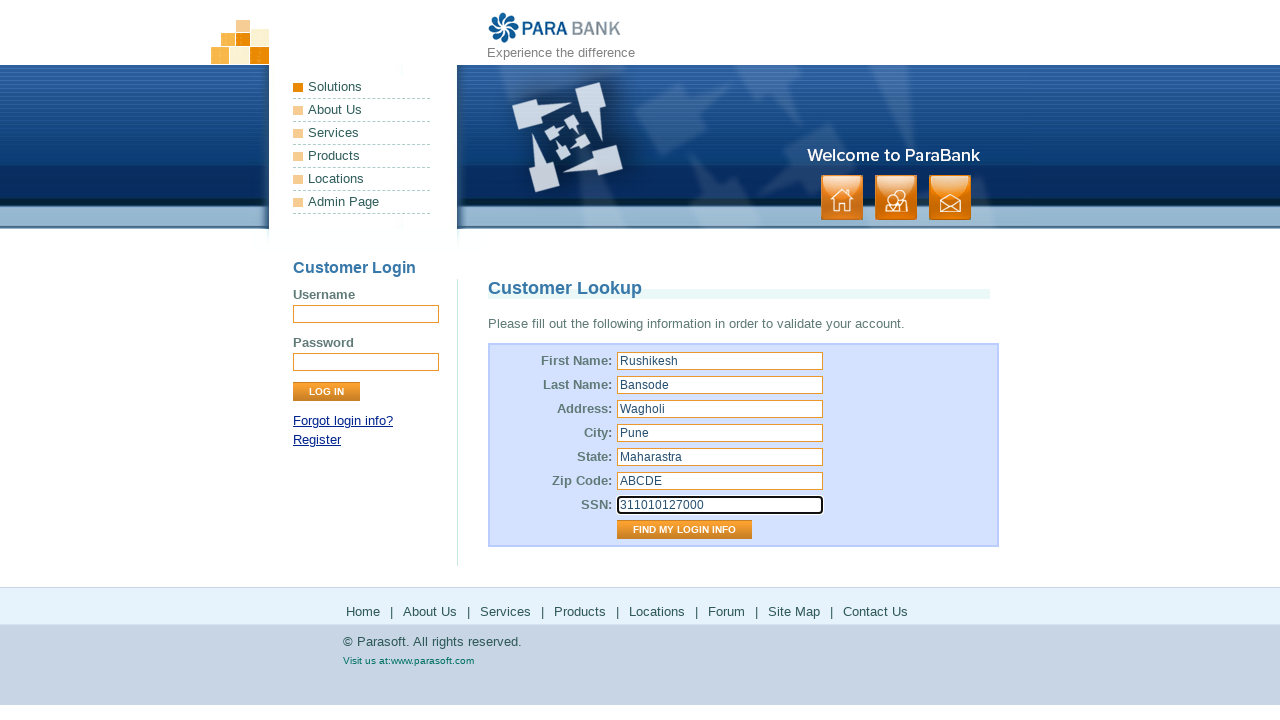

Clicked submit button to submit the Forgot Login Info form at (326, 392) on input[type='submit']
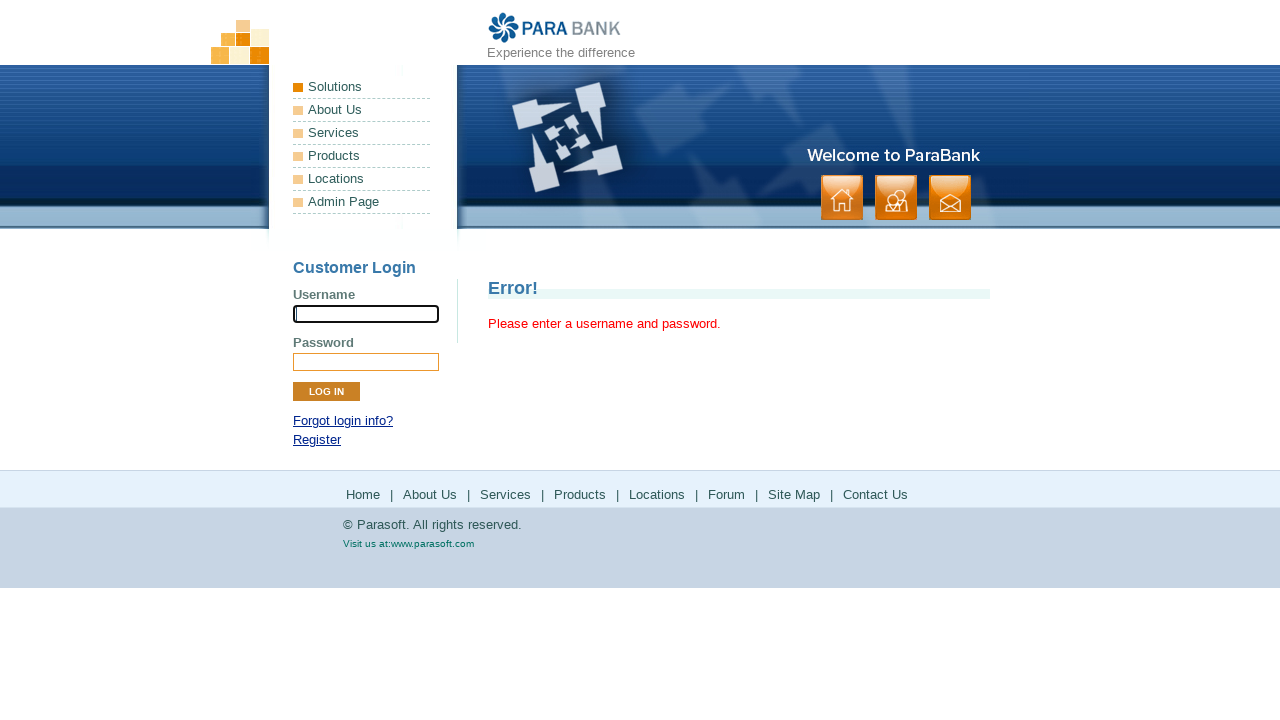

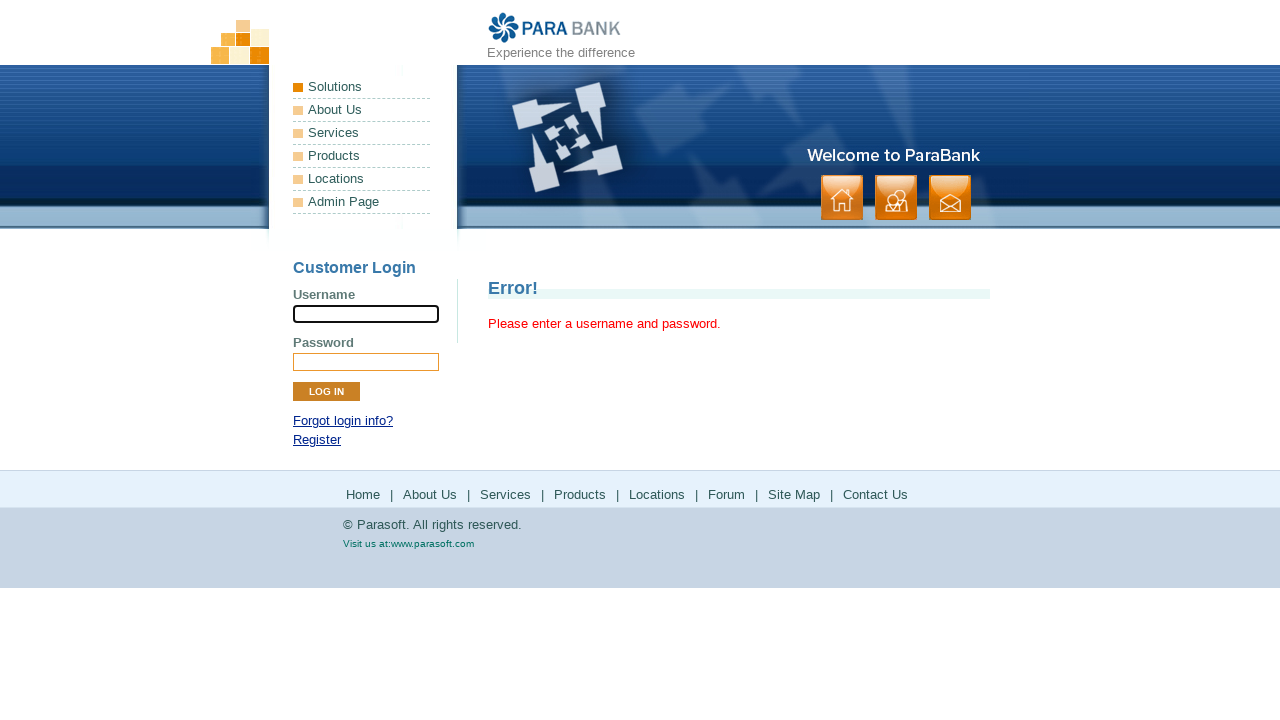